Tests dynamic loading by clicking Start button and waiting for expected number of elements

Starting URL: https://automationfc.github.io/dynamic-loading/

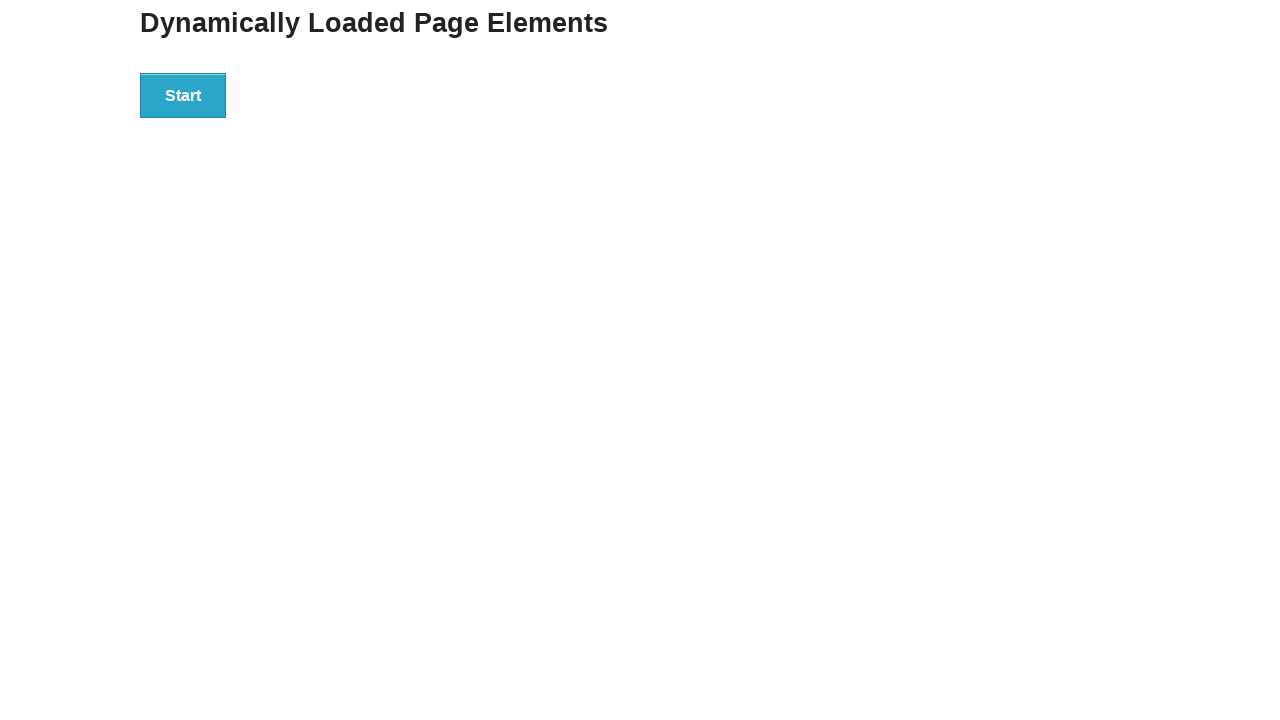

Clicked Start button to begin dynamic loading at (183, 95) on xpath=//button[text()='Start']
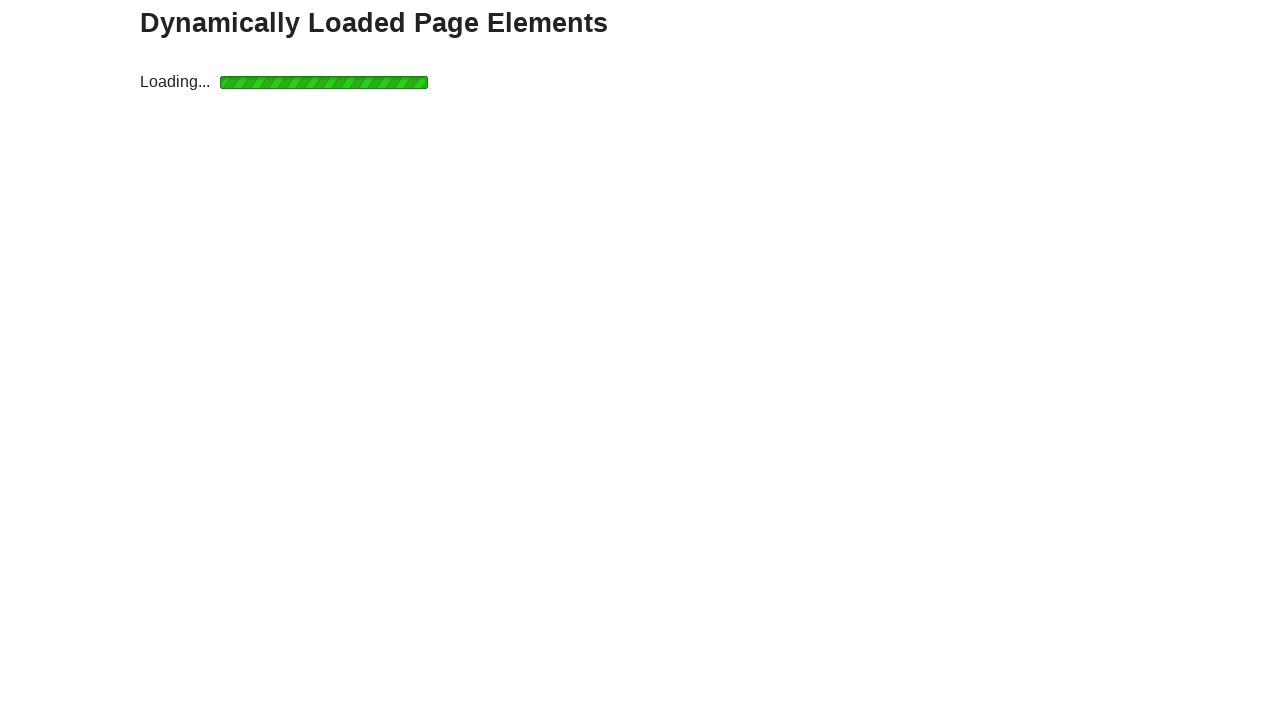

Waited for Hello World element to appear
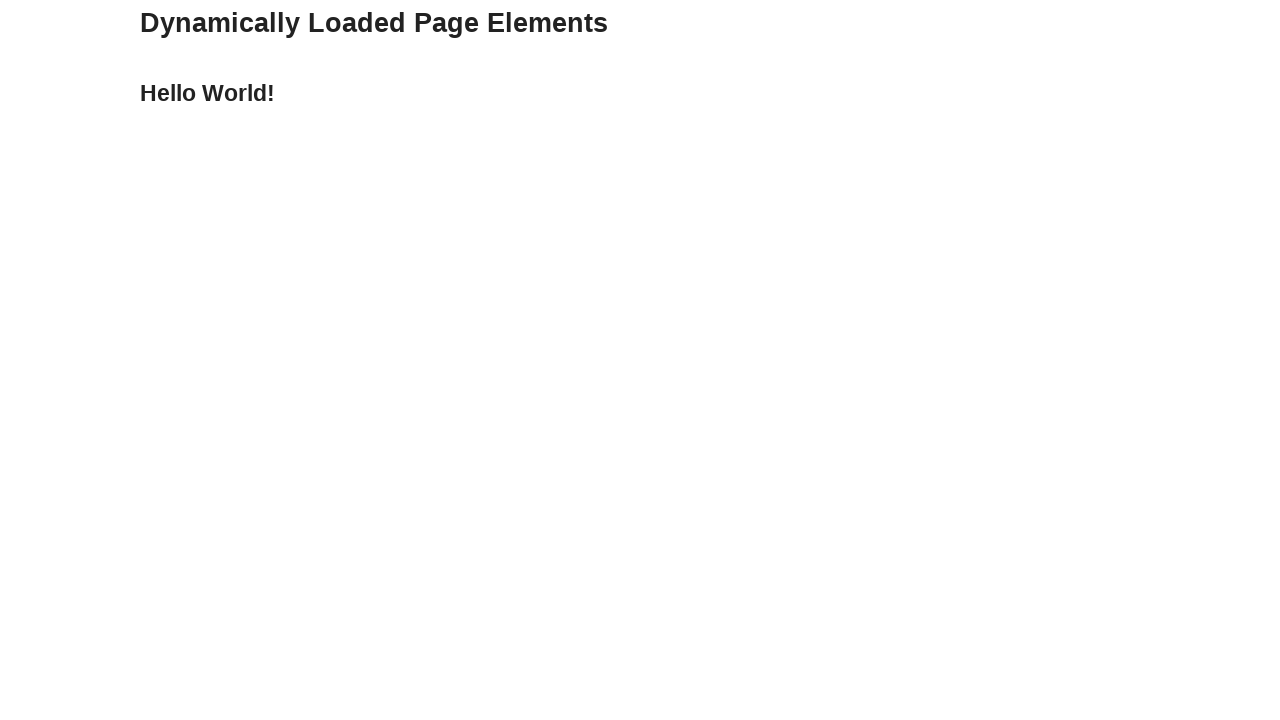

Verified Hello World text content matches expected value
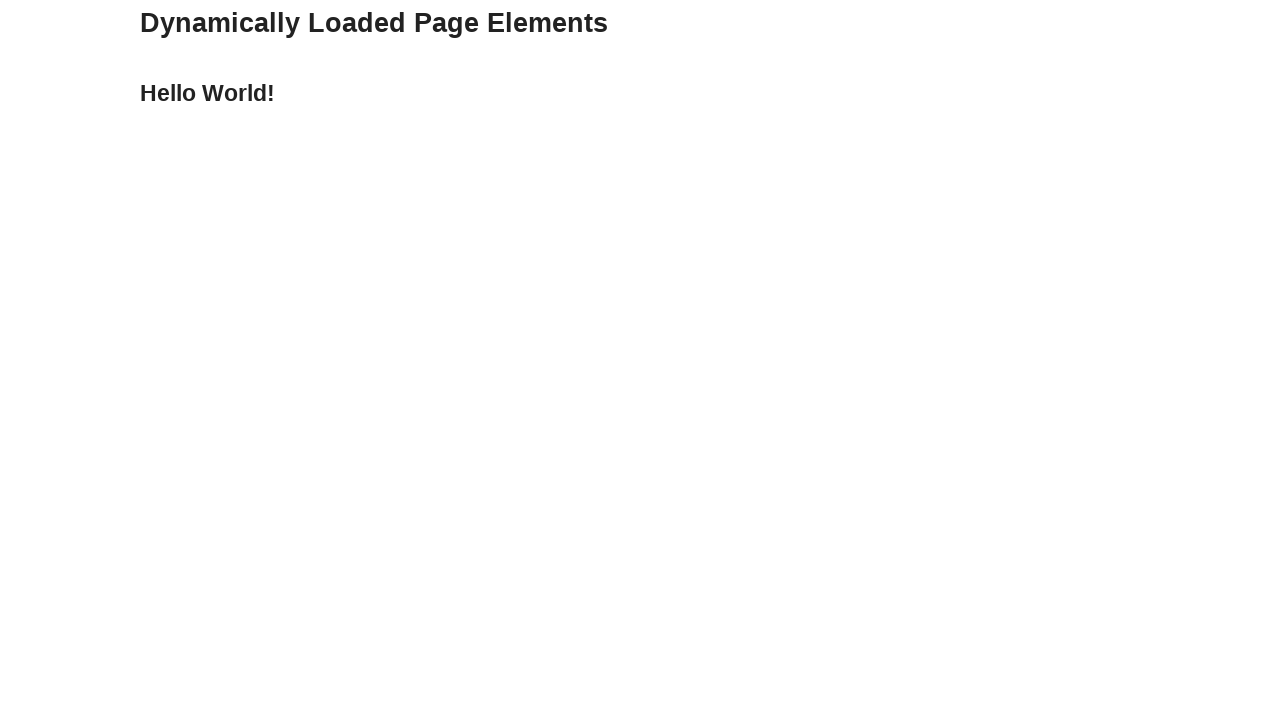

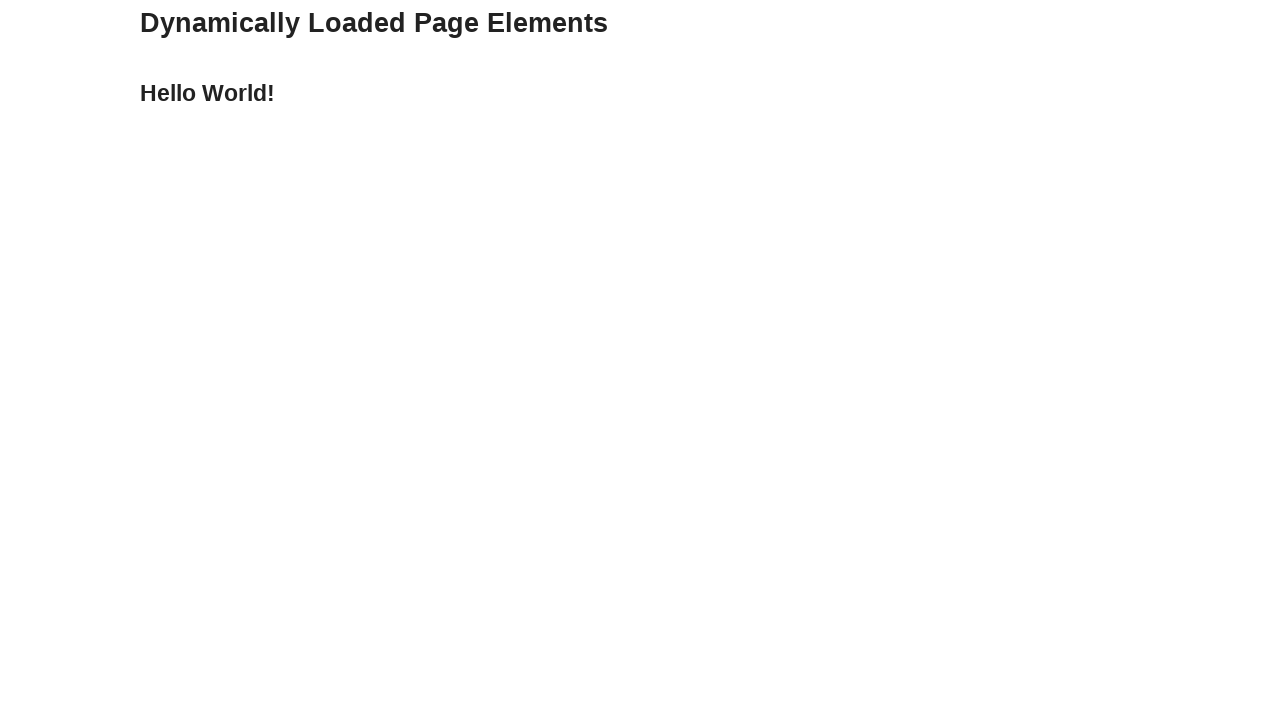